Simple test that navigates to Trello homepage and retrieves the page title

Starting URL: https://trello.com/

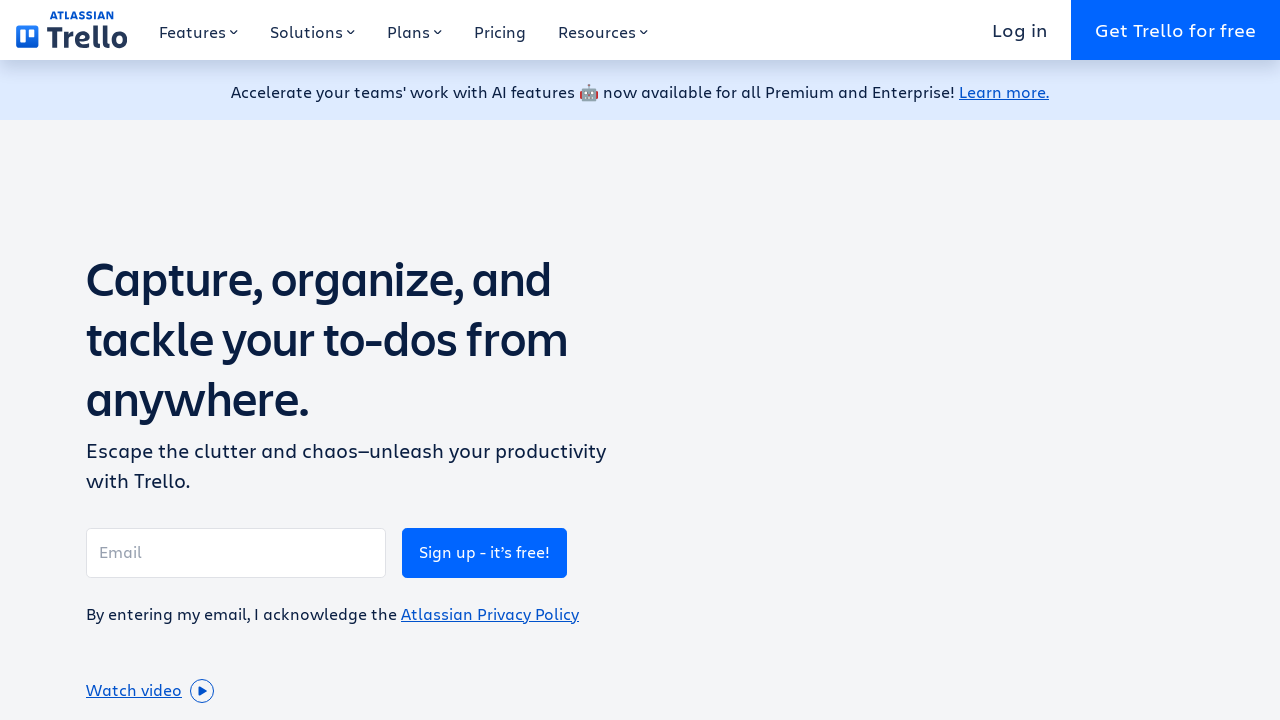

Navigated to Trello homepage
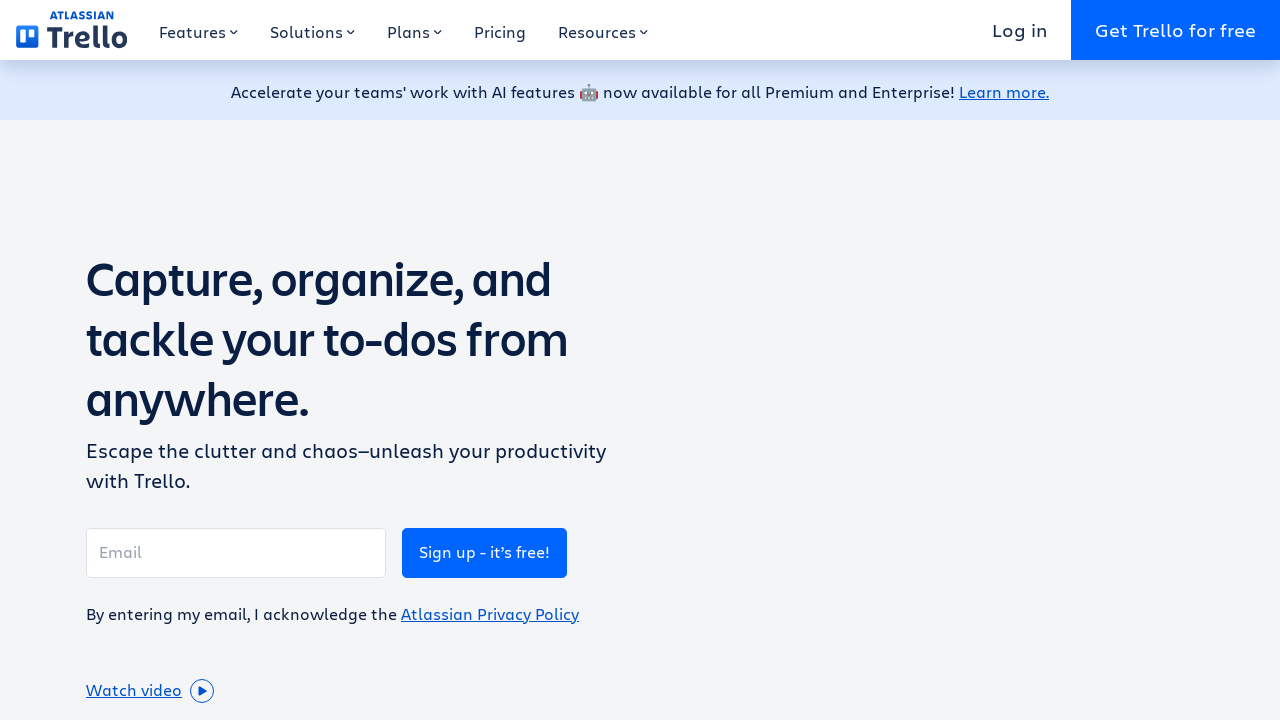

Retrieved page title: Capture, organize, and tackle your to-dos from anywhere | Trello
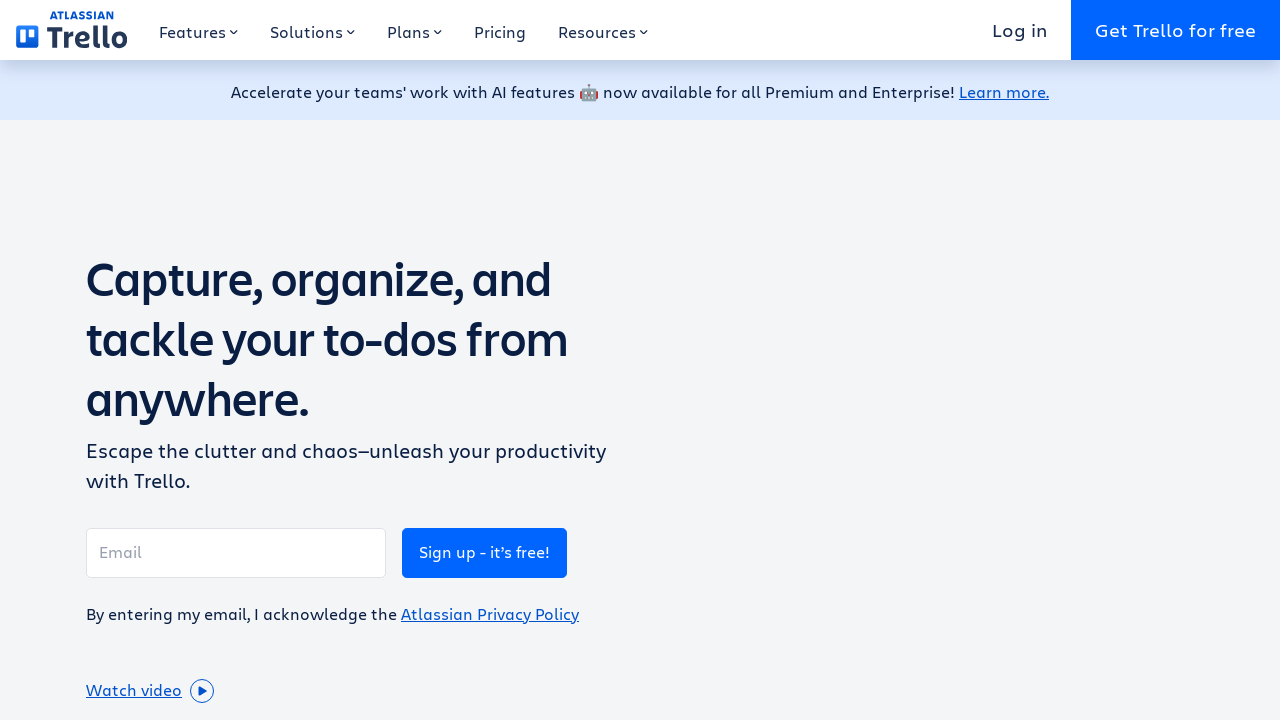

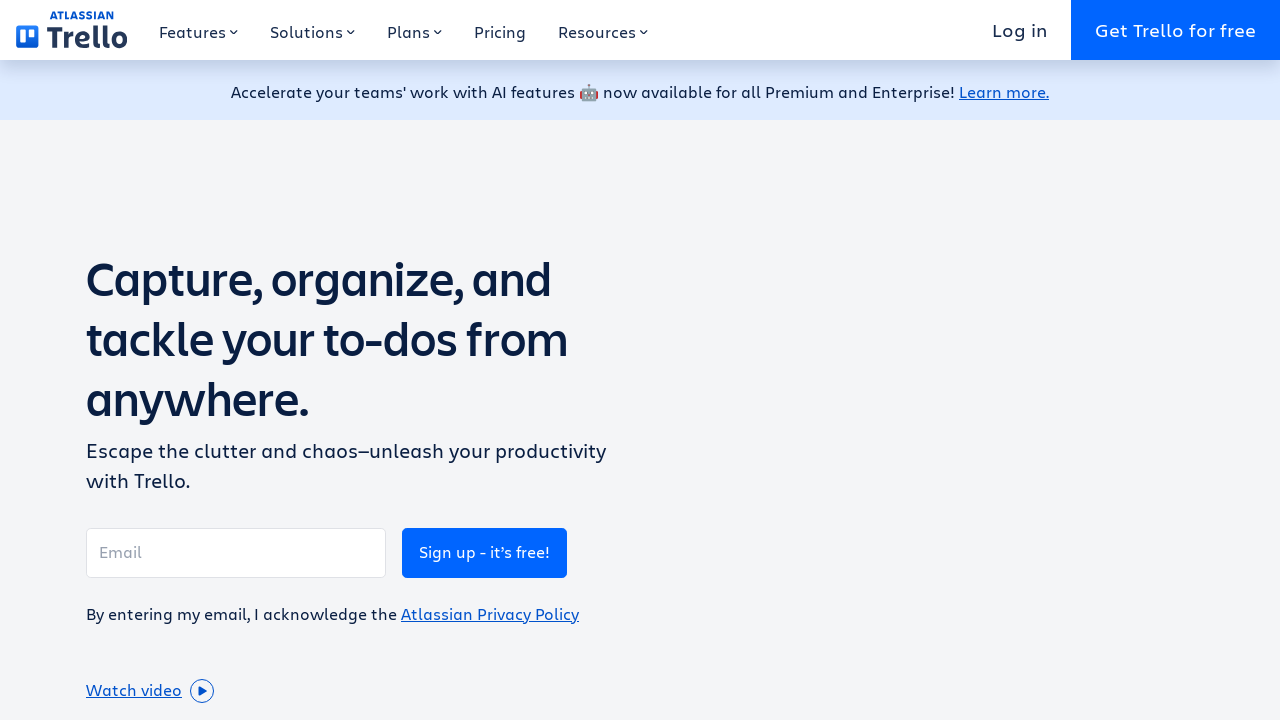